Tests JavaScript executor functionality by scrolling the page and retrieving the page URL and title on a practice page.

Starting URL: https://selectorshub.com/xpath-practice-page/

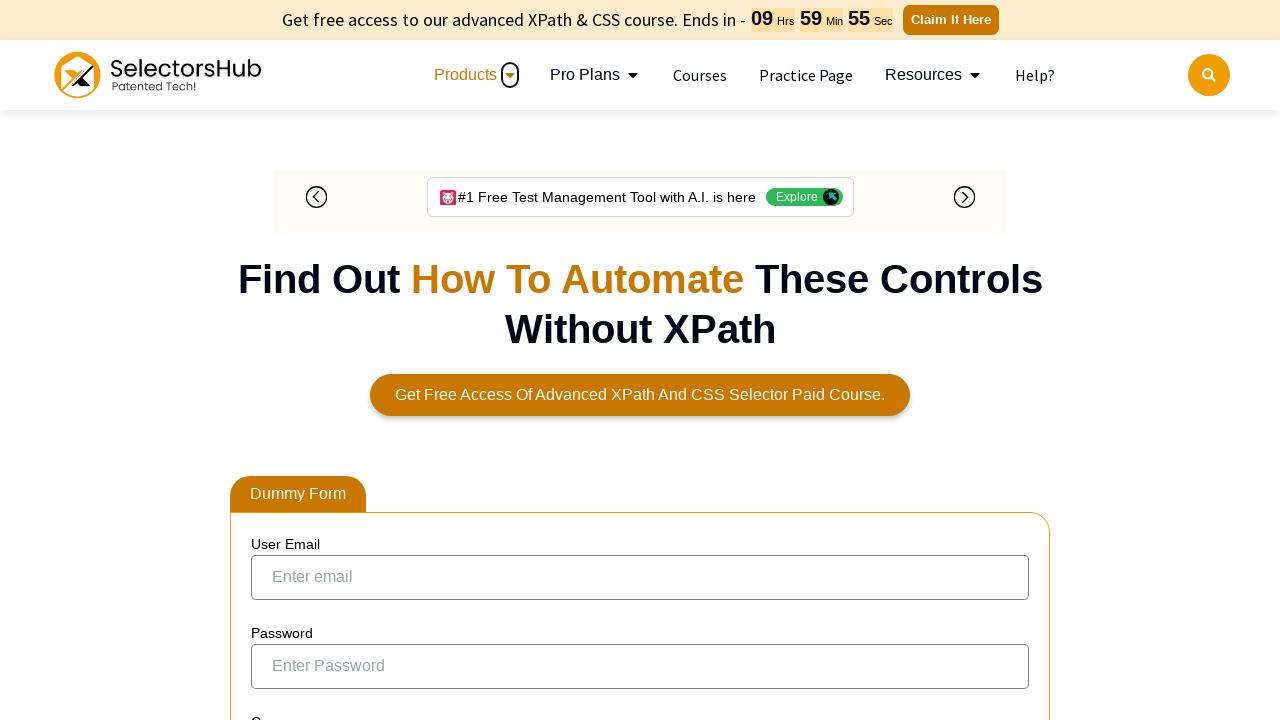

Retrieved and printed page title
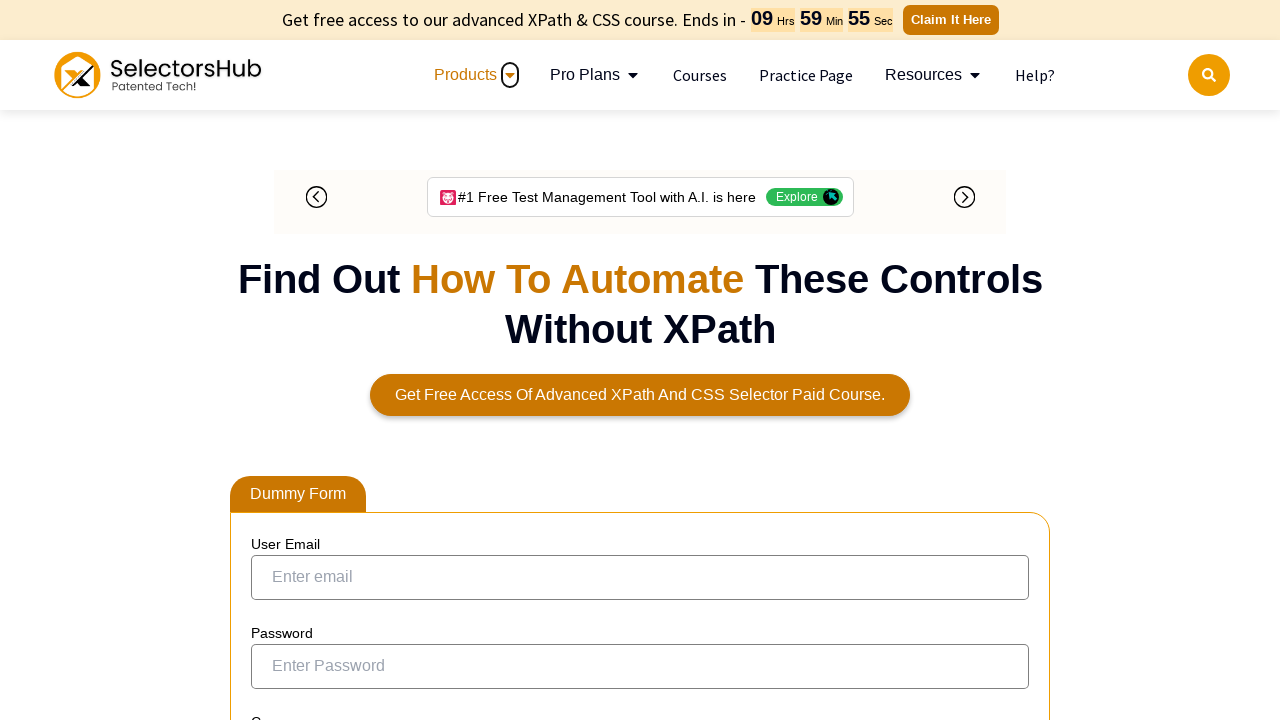

Retrieved and printed current page URL
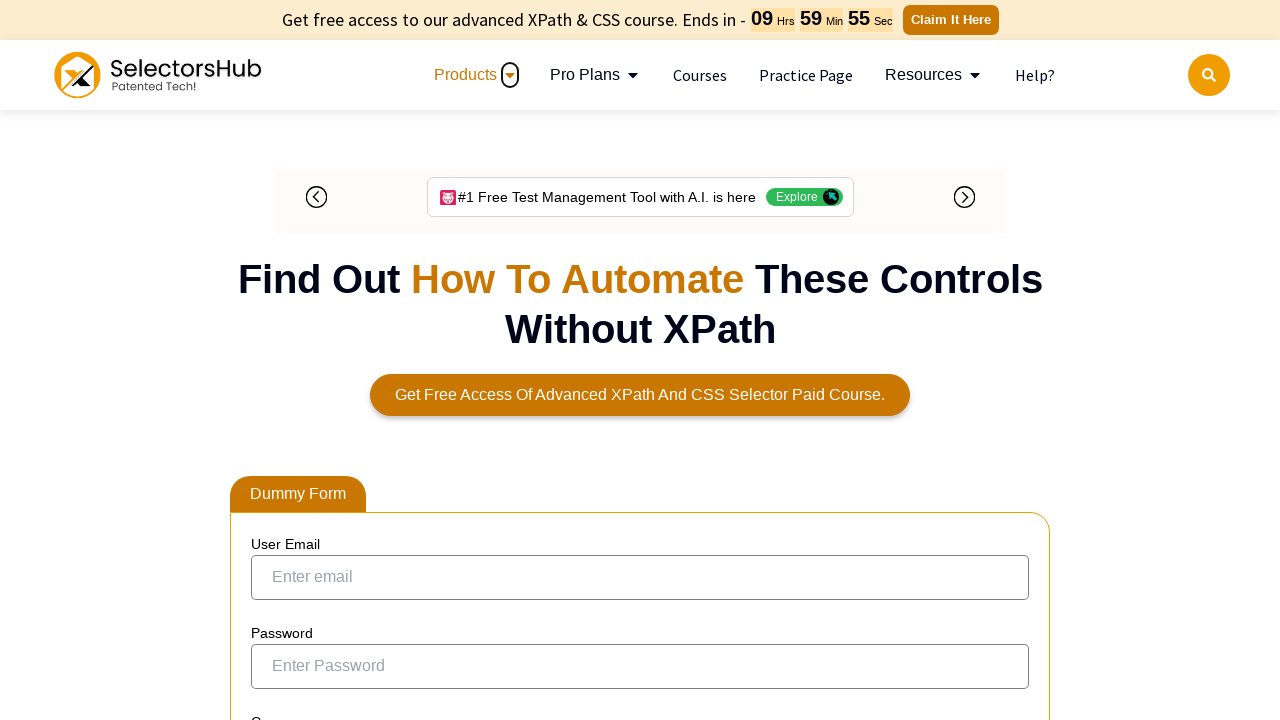

Scrolled page down by 500 pixels using JavaScript
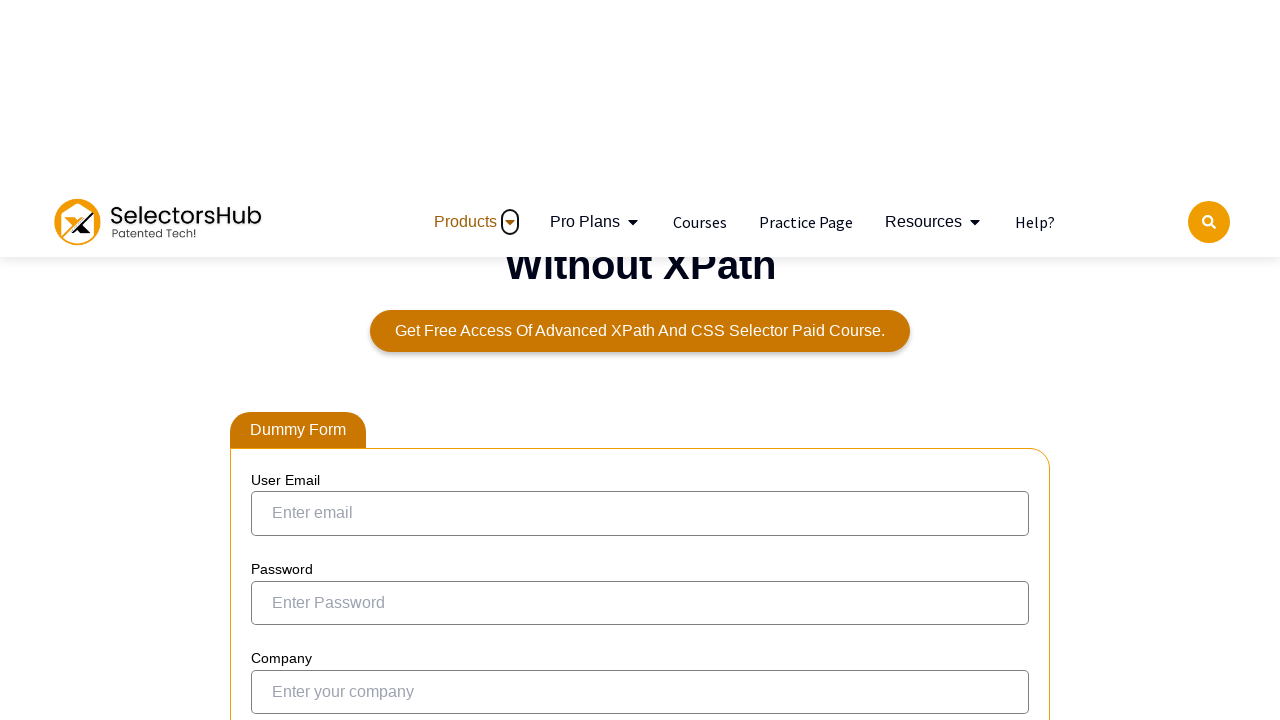

Retrieved page URL using JavaScript and printed it
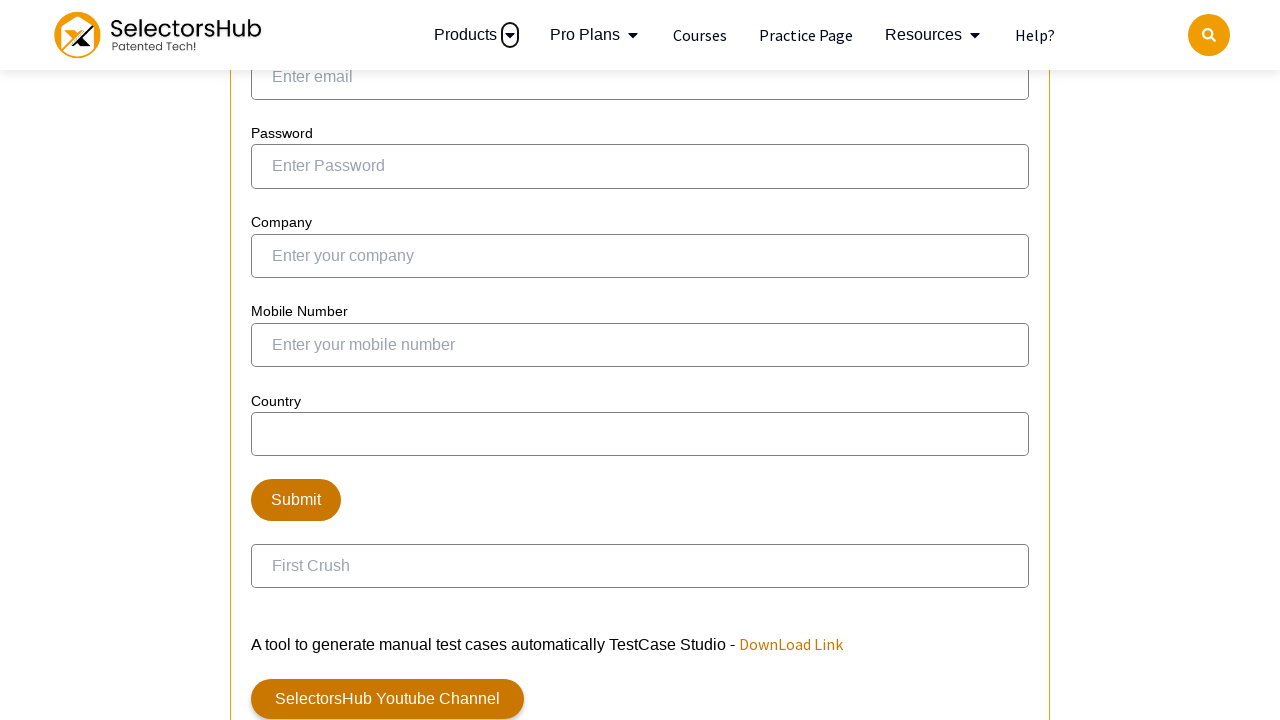

Retrieved page title using JavaScript and printed it
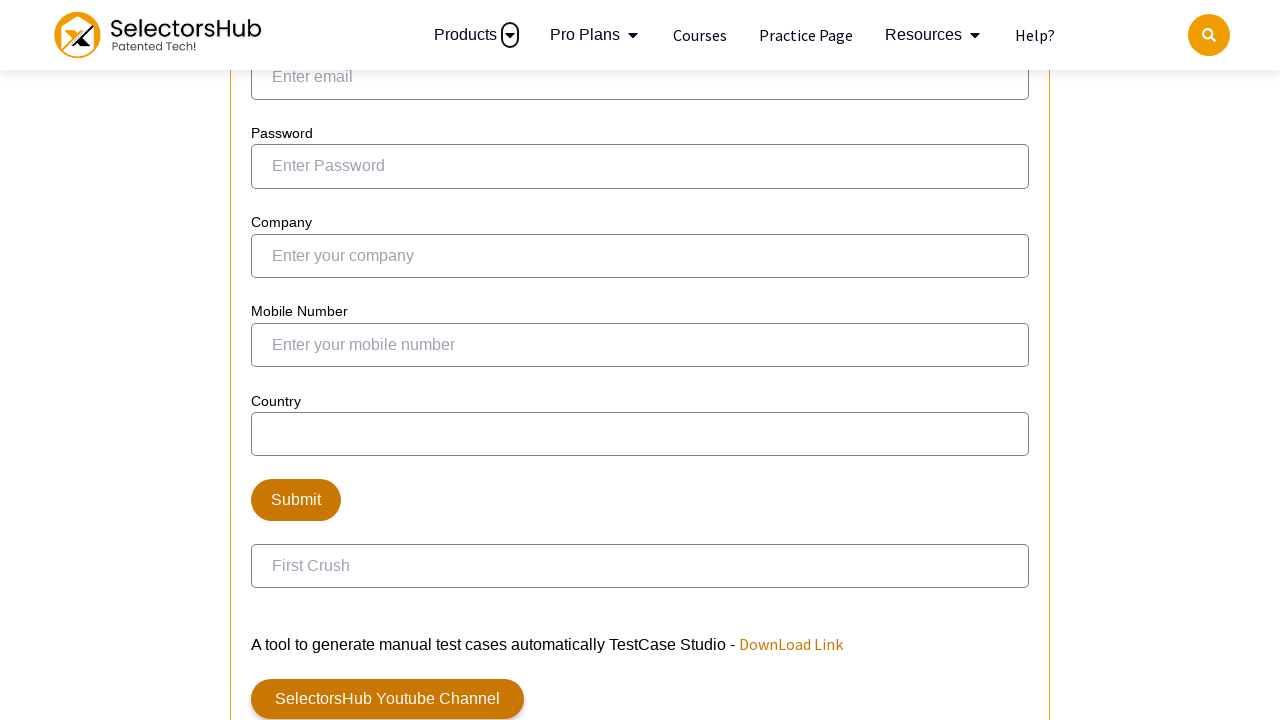

Waited 2000ms to observe scroll effect
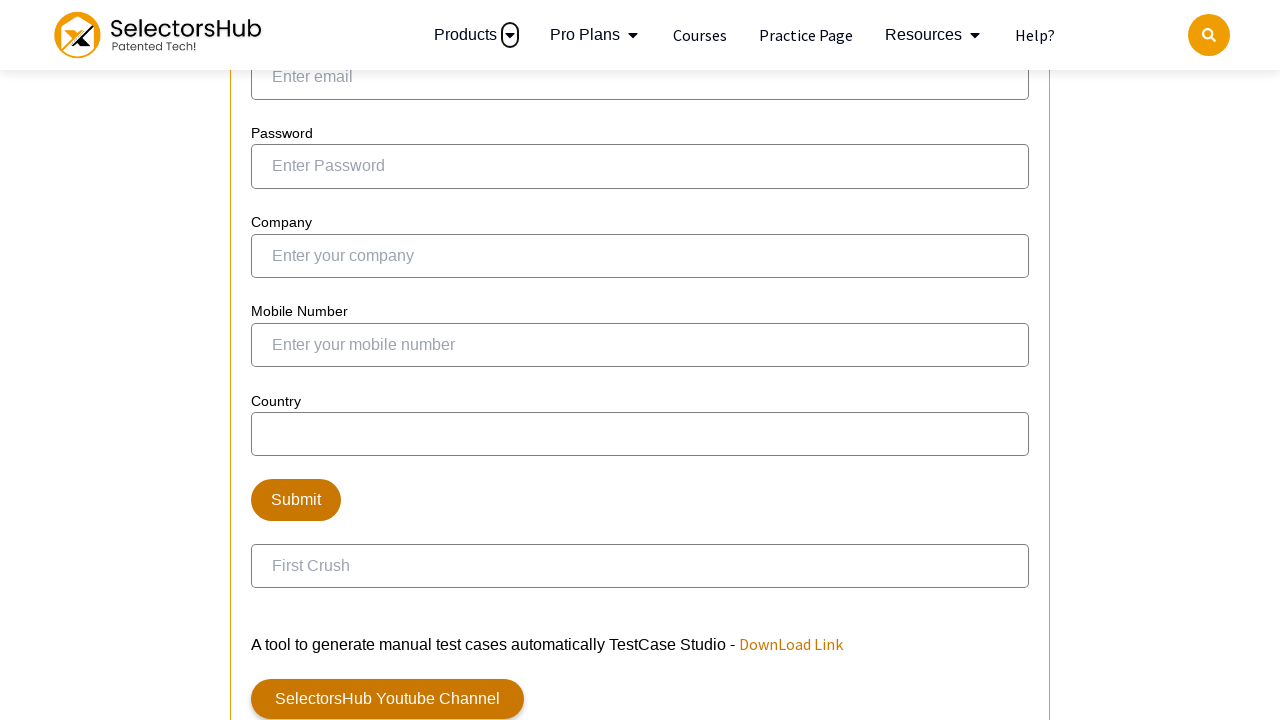

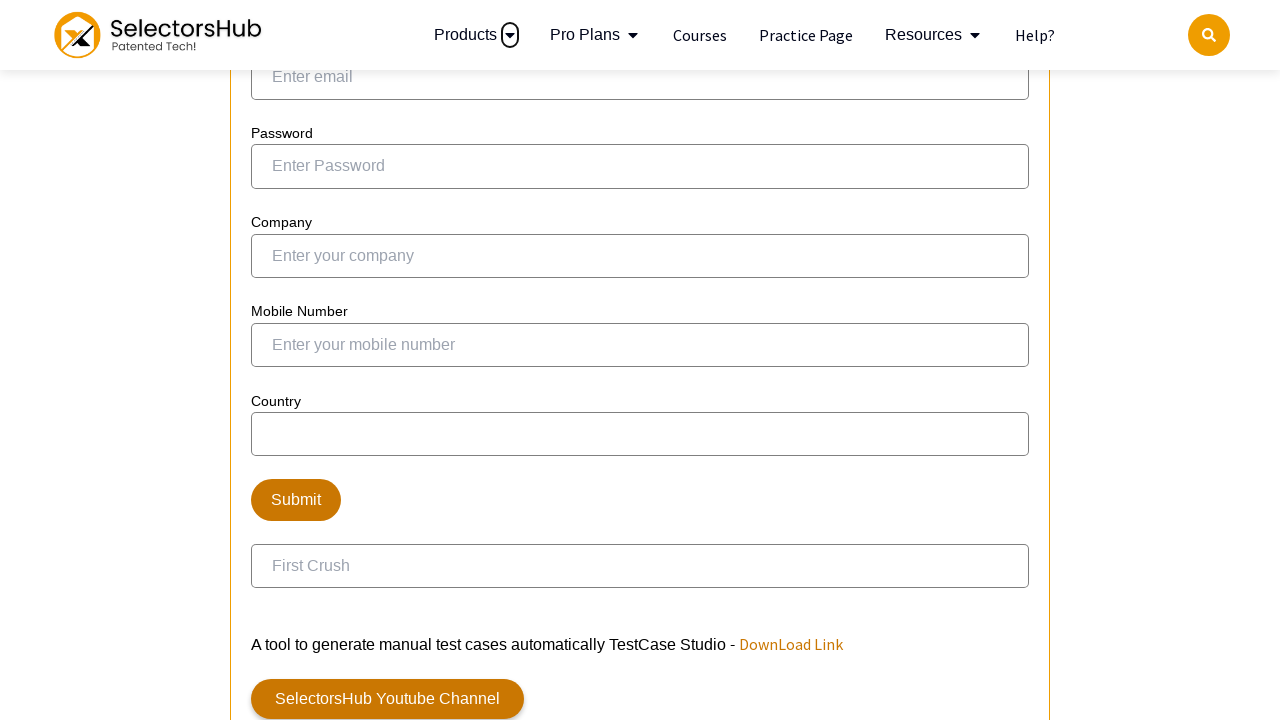